Tests dropdown select functionality by selecting Option 3, then Option 2, and verifying the result message shows Option 2 is selected

Starting URL: https://kristinek.github.io/site/examples/actions

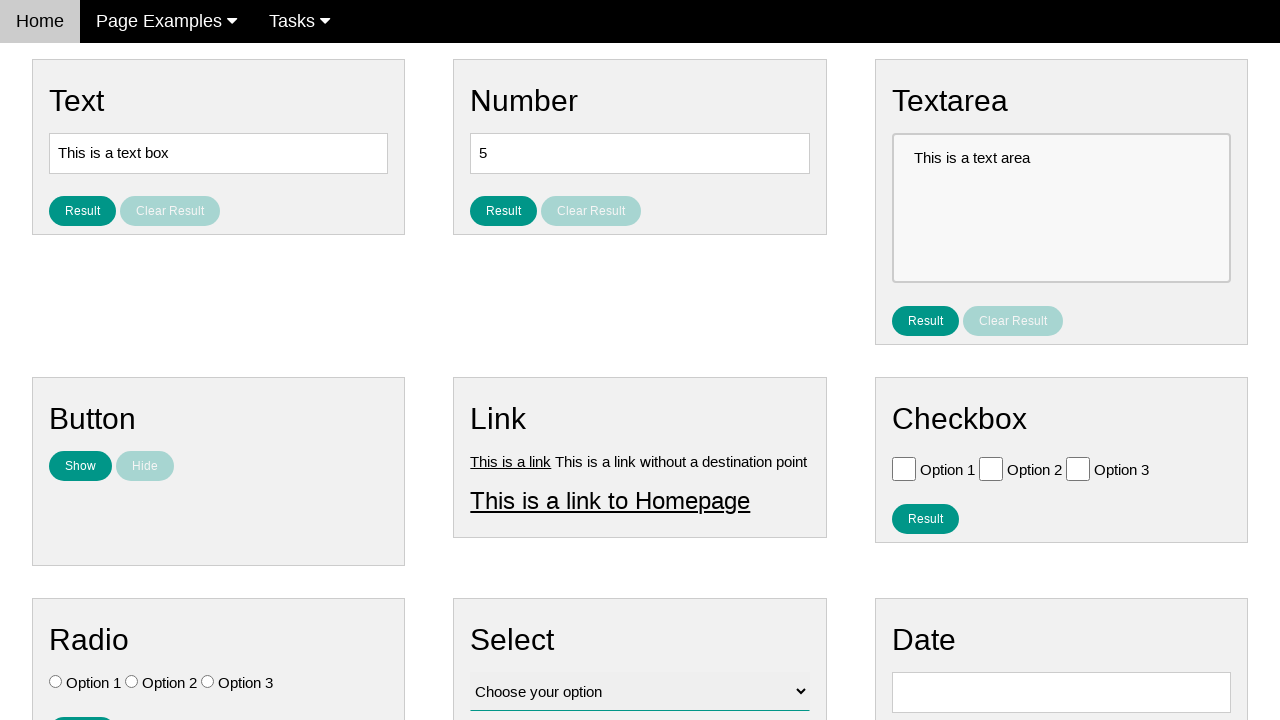

Selected Option 3 from dropdown on #vfb-12
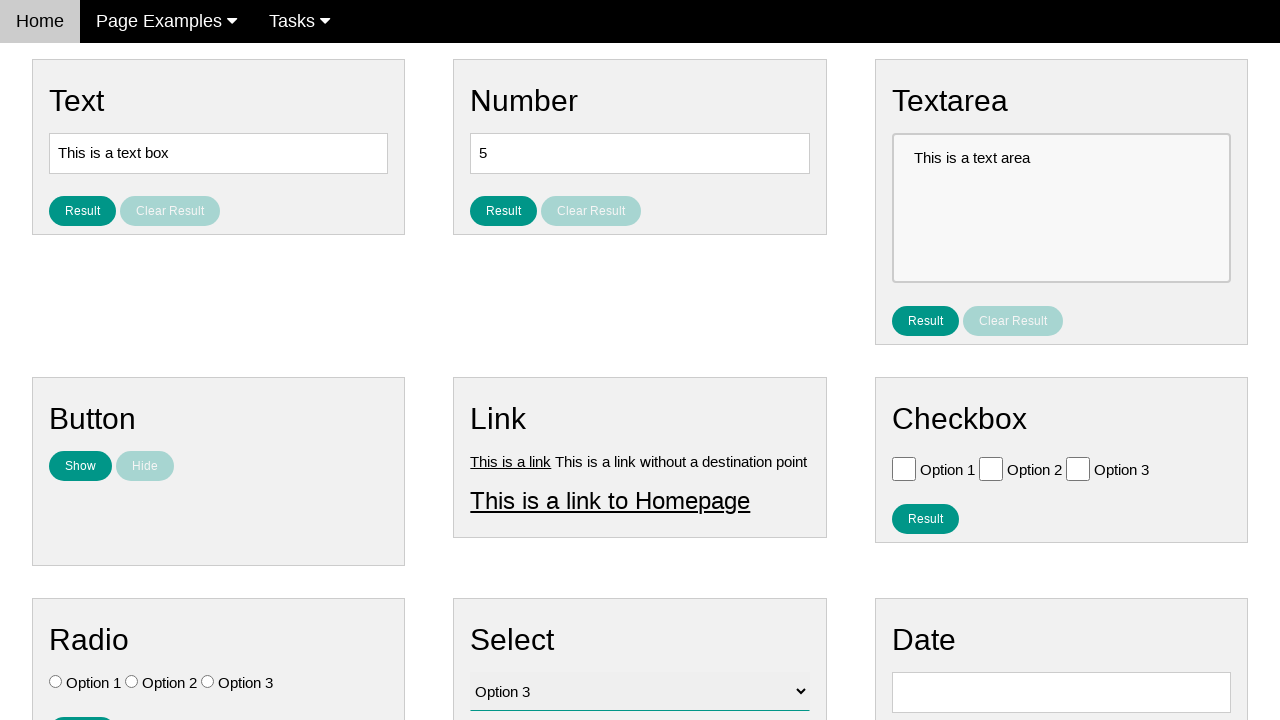

Selected Option 2 from dropdown on #vfb-12
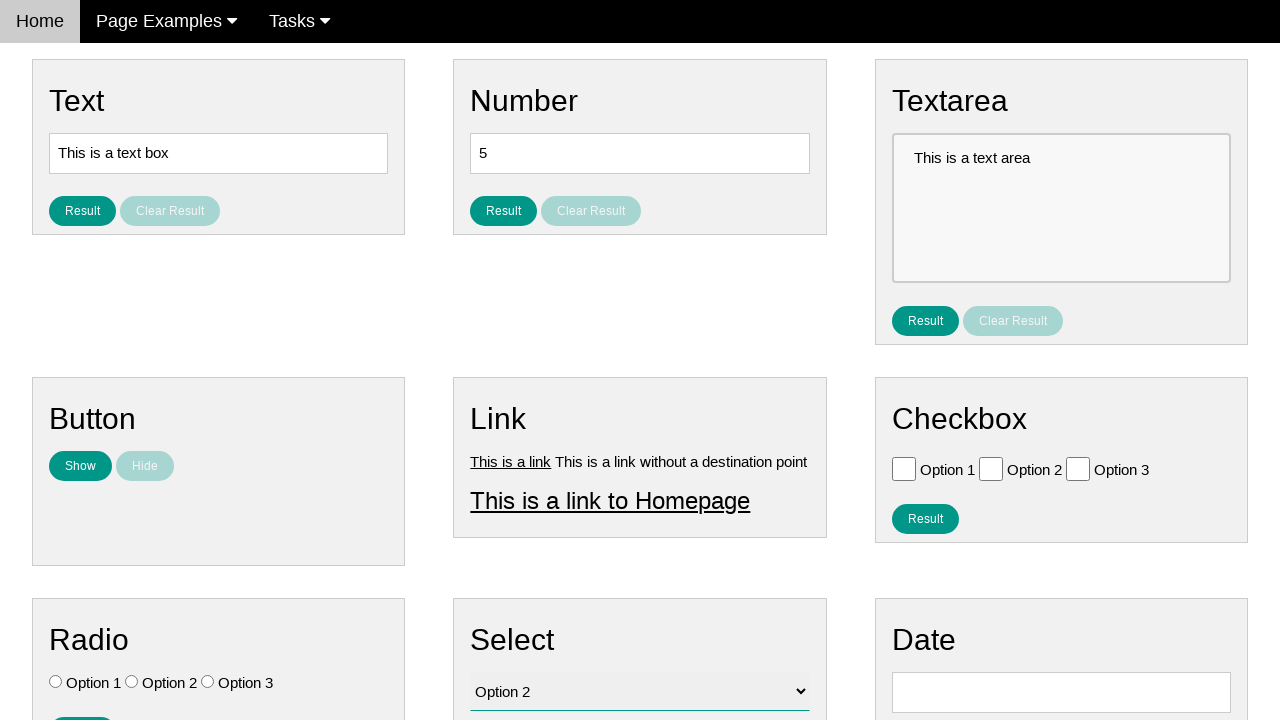

Clicked result button to submit selection at (504, 424) on #result_button_select
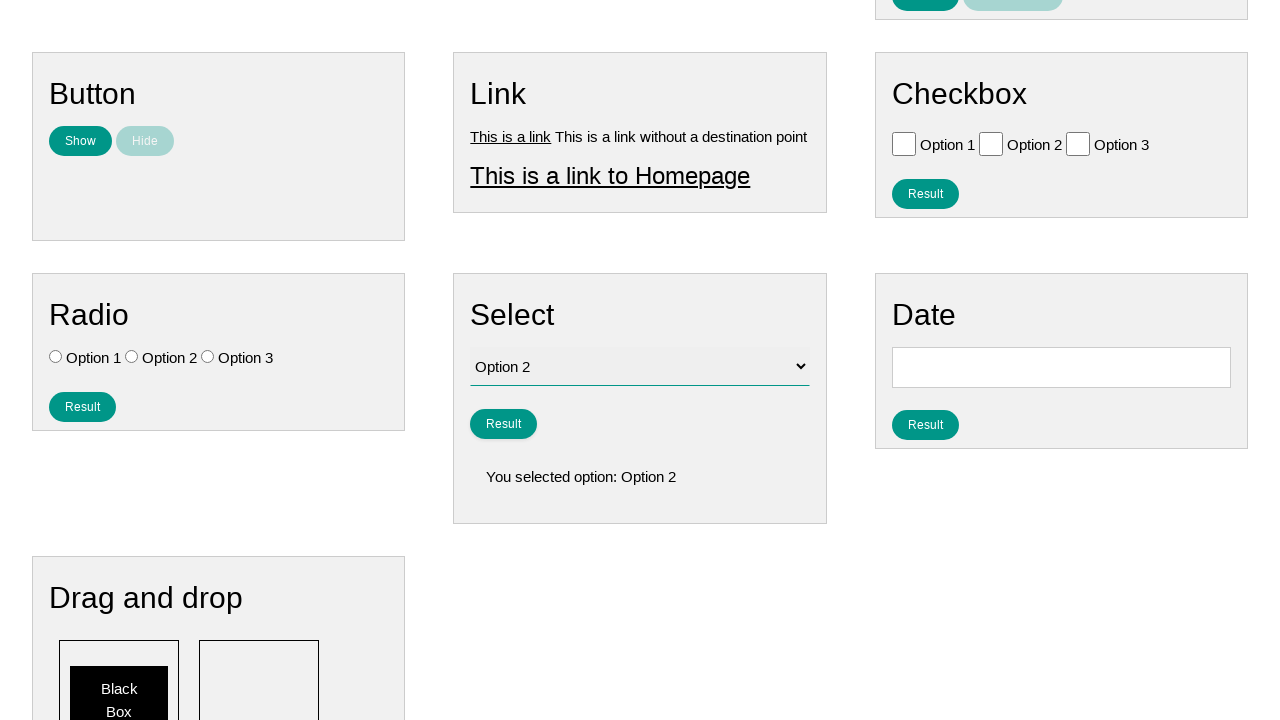

Result message displayed showing Option 2 is selected
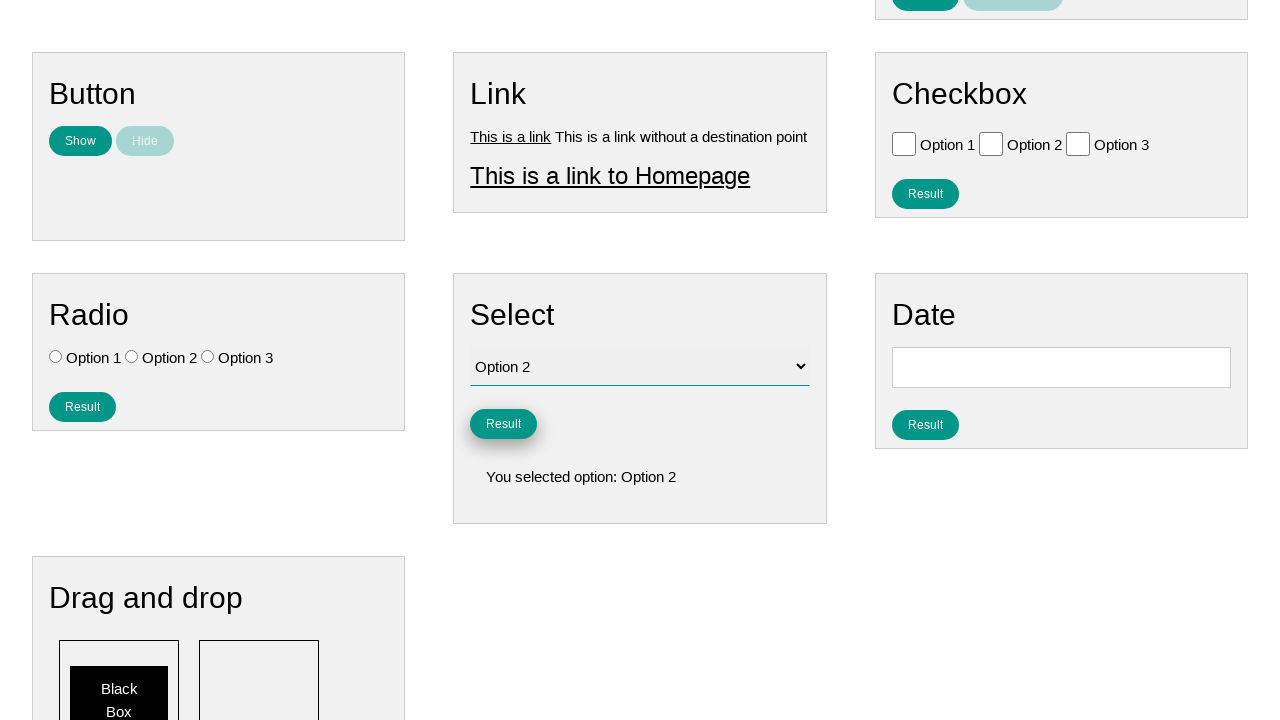

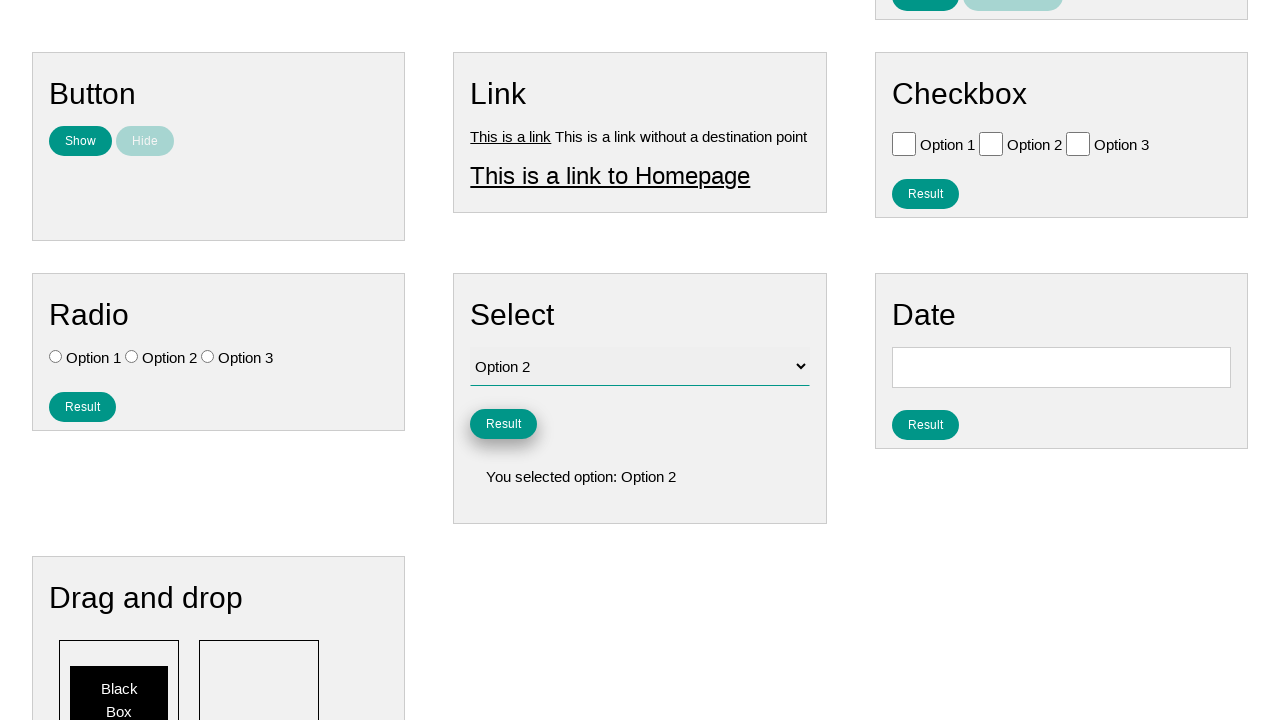